Tests right-click and double-click interactions on a text input field

Starting URL: http://artoftesting.com/sampleSiteForSelenium.html

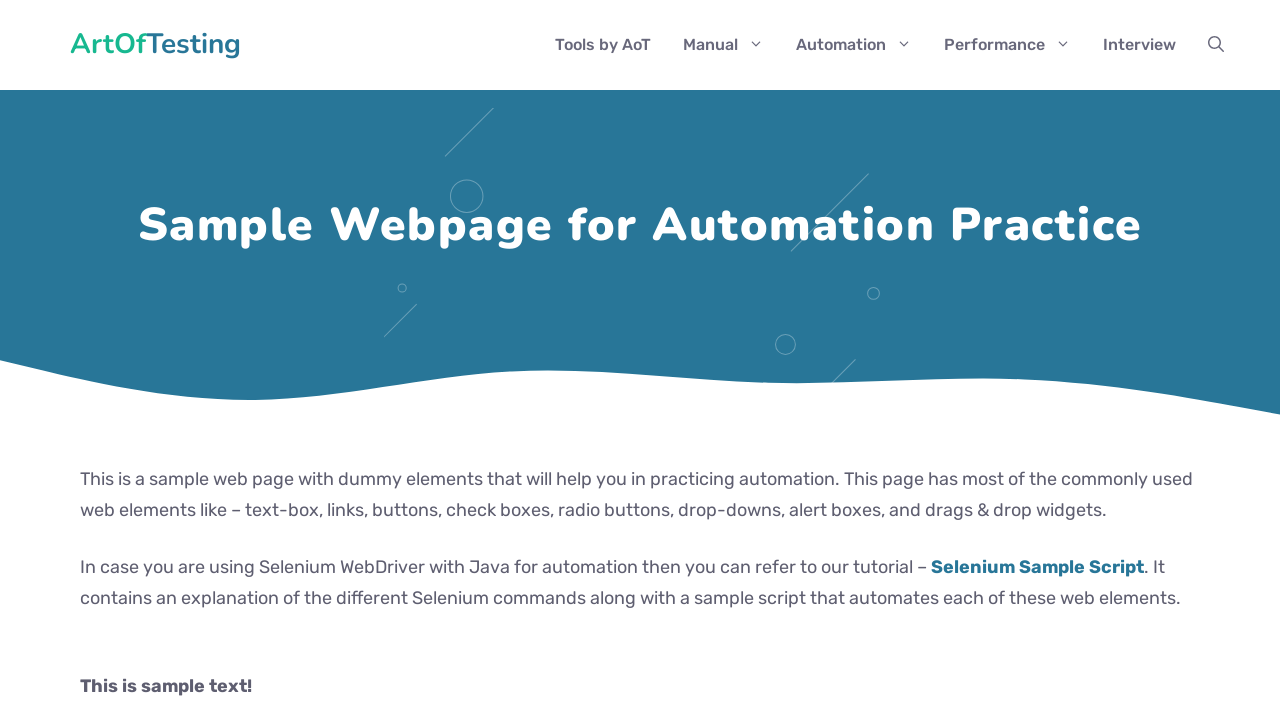

Located the first name input field (#fname)
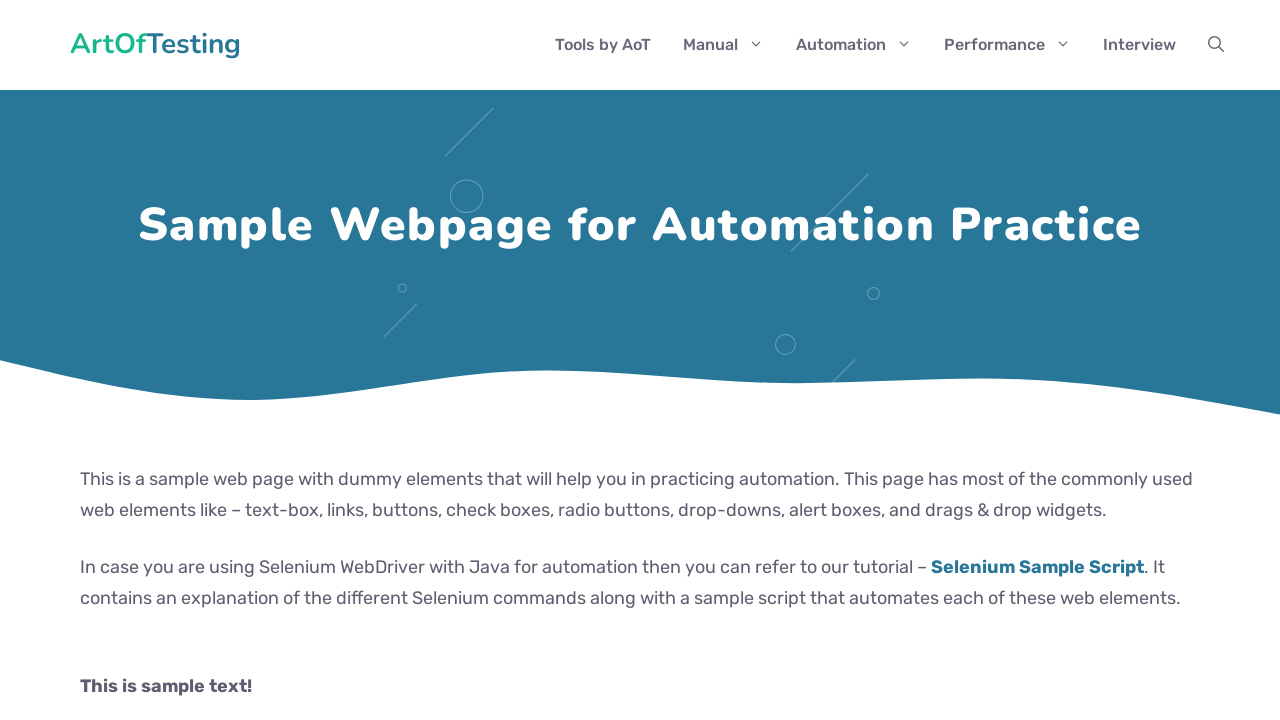

Performed right-click on the first name input field at (292, 361) on #fname
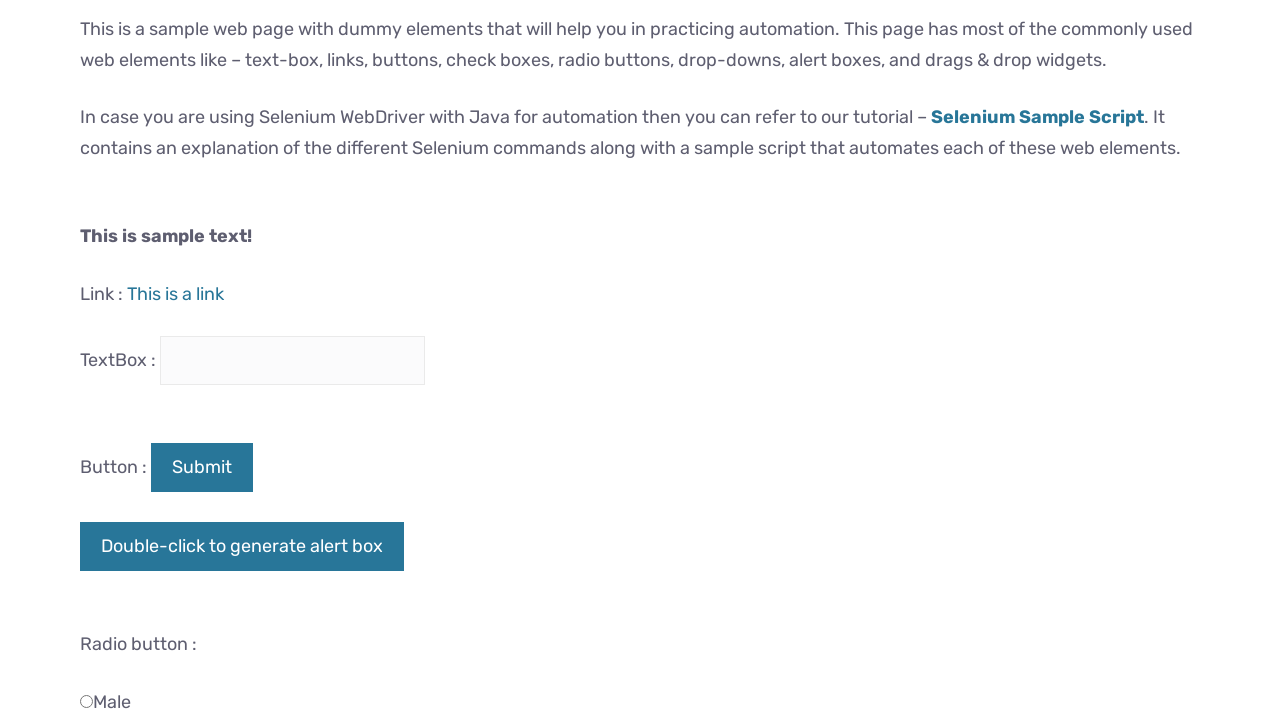

Performed double-click on the first name input field at (292, 361) on #fname
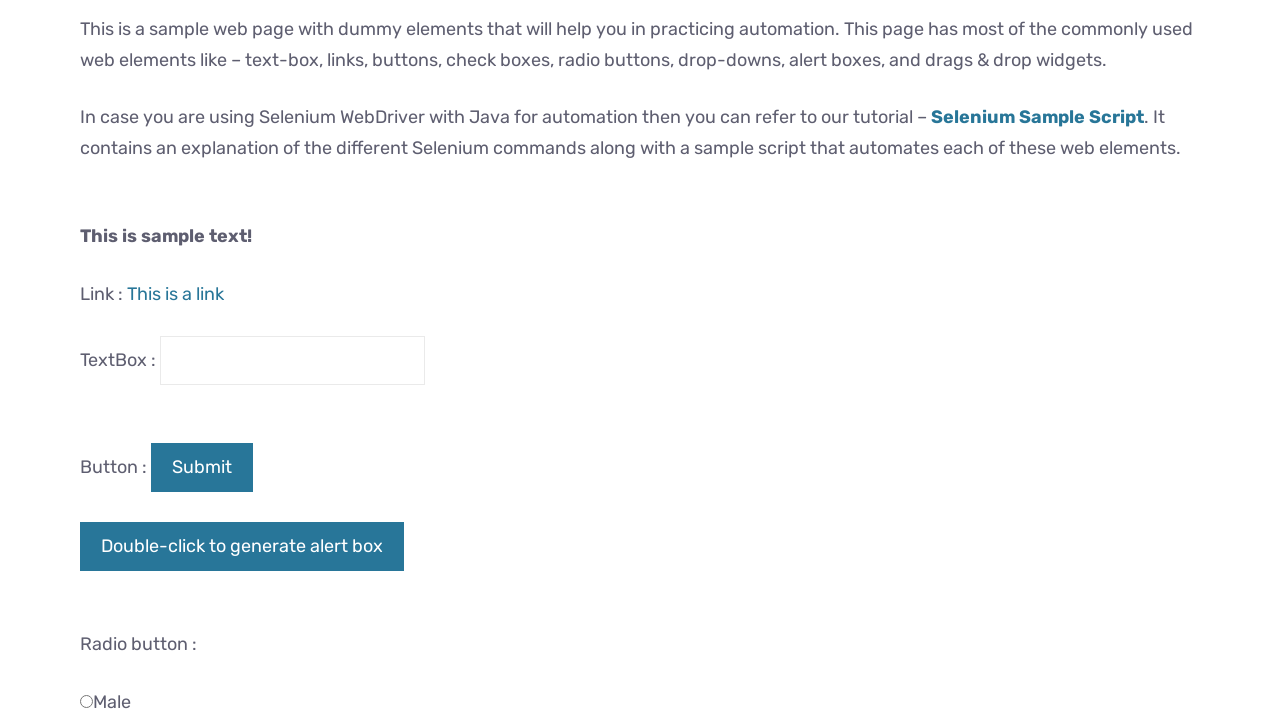

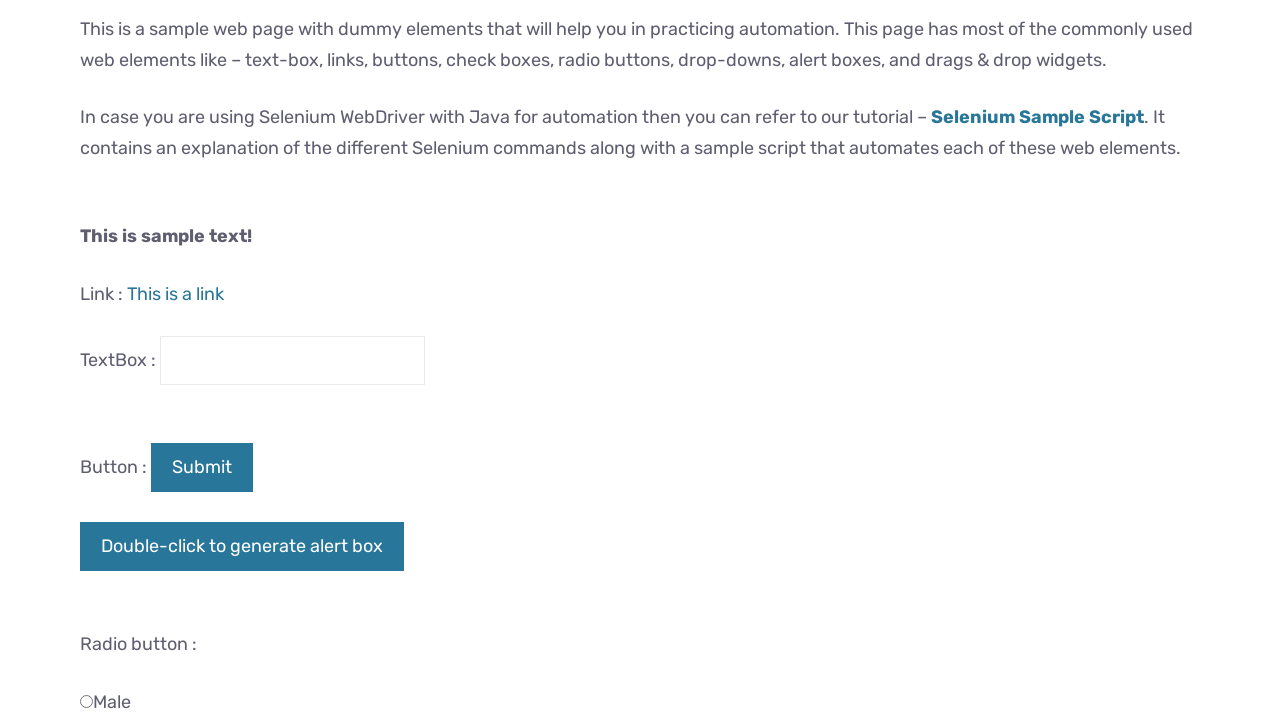